Tests an e-commerce shopping flow by adding specific vegetables (Cucumber, Brocolli, Beetroot) to the cart, proceeding to checkout, applying a promo code, and verifying the promo is applied successfully.

Starting URL: https://rahulshettyacademy.com/seleniumPractise/

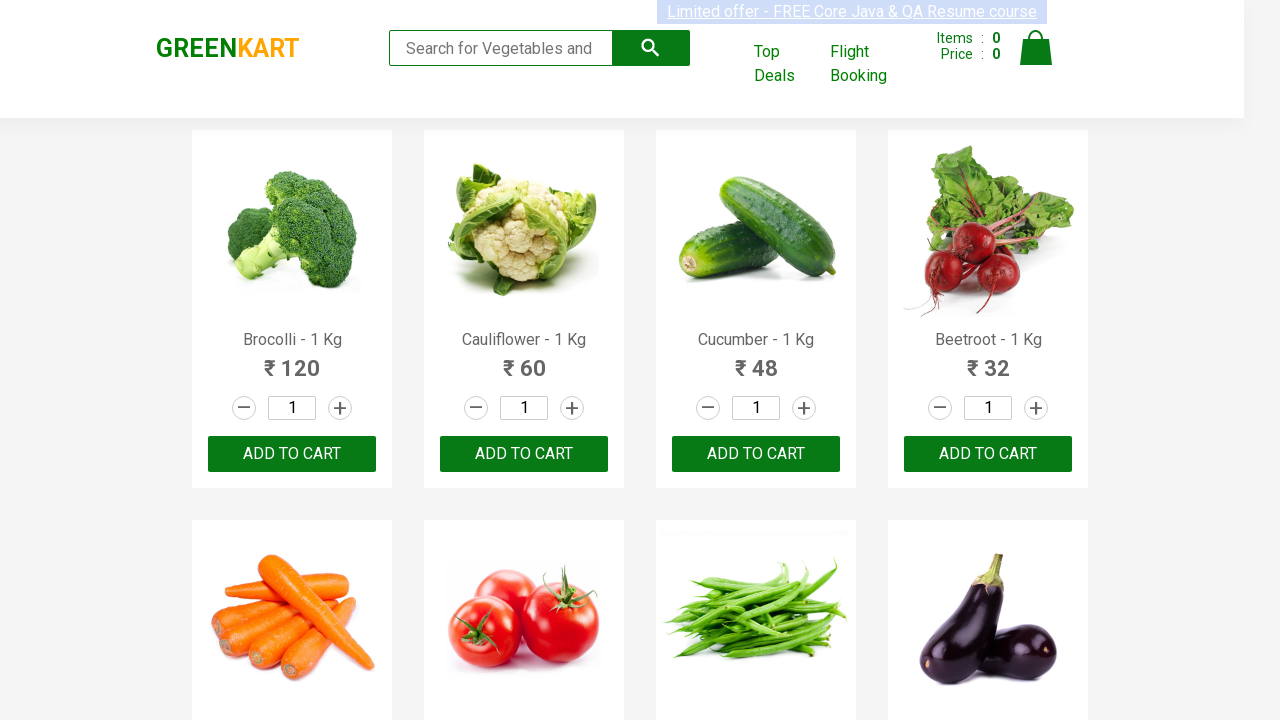

Waited for product names to load on the page
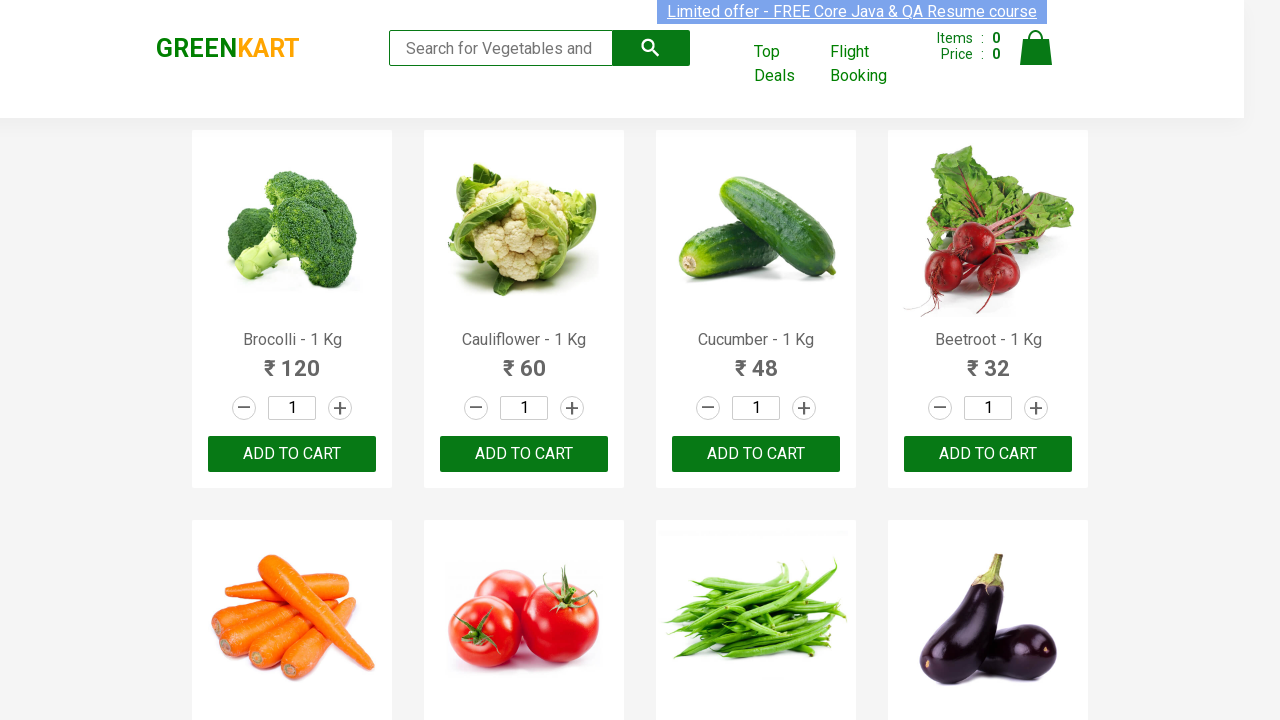

Retrieved all product elements from the page
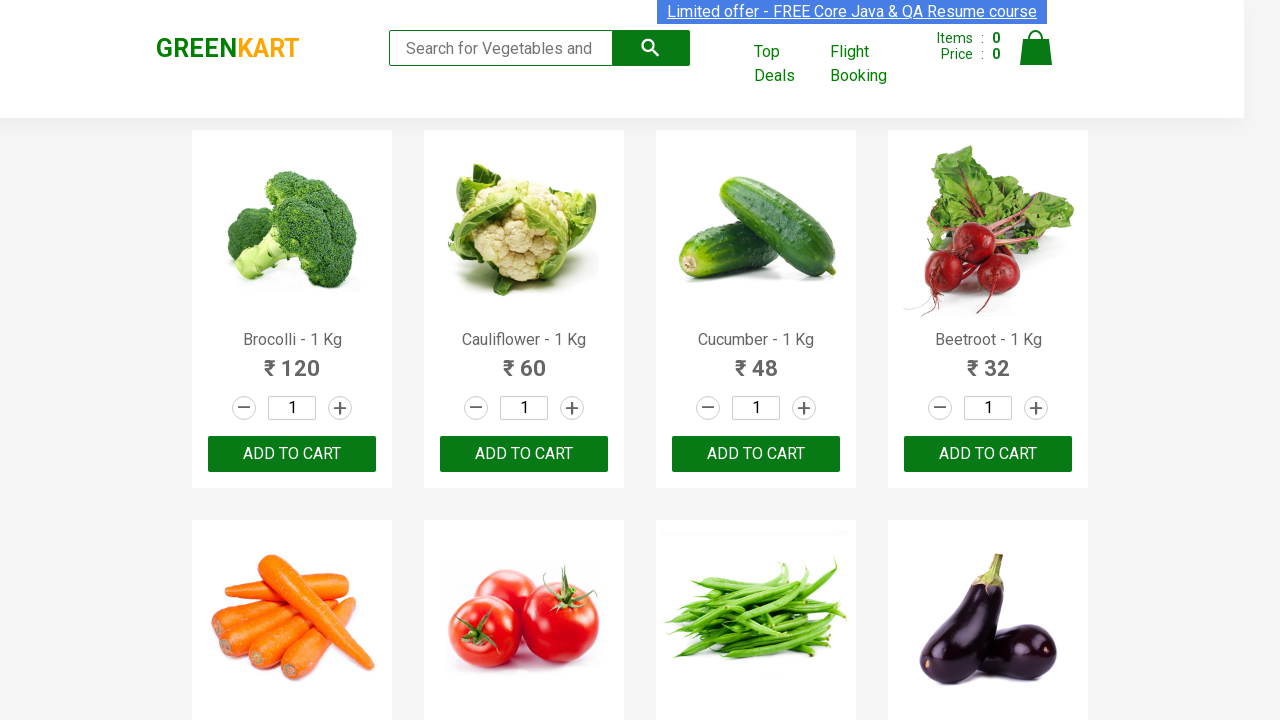

Added 'Brocolli' to cart at (292, 454) on xpath=//div[@class='product-action']/button >> nth=0
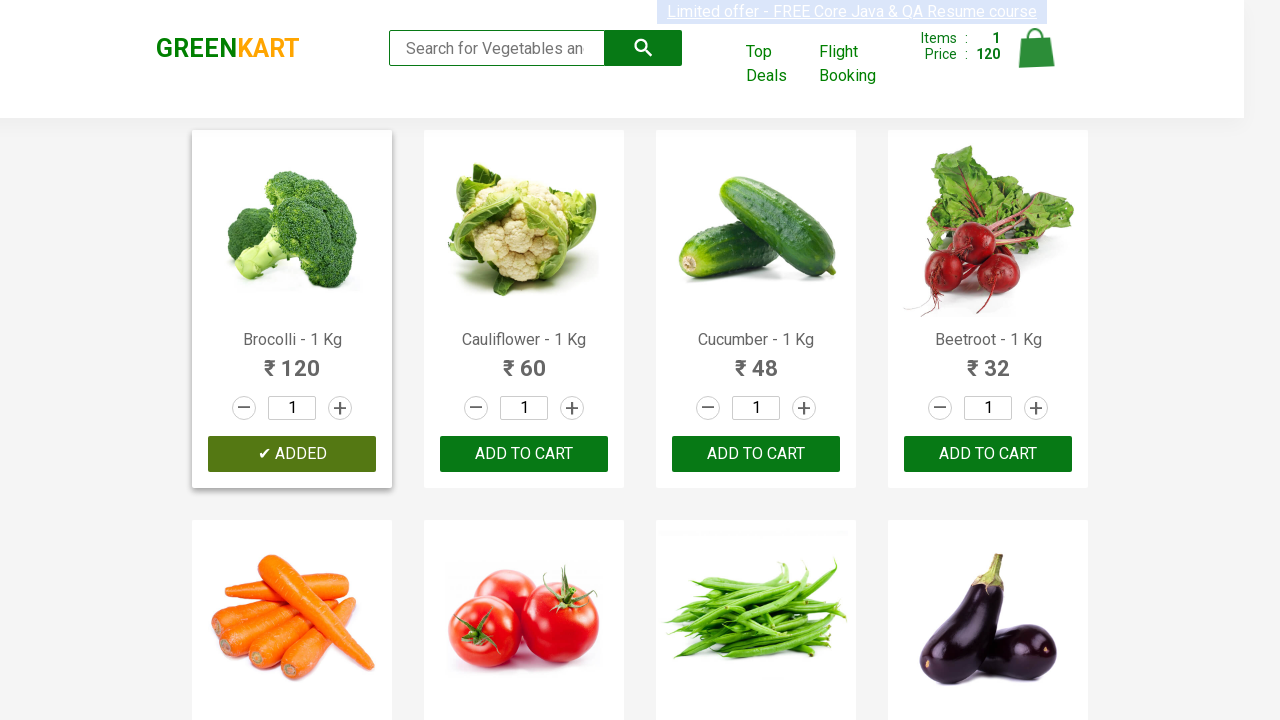

Added 'Cucumber' to cart at (756, 454) on xpath=//div[@class='product-action']/button >> nth=2
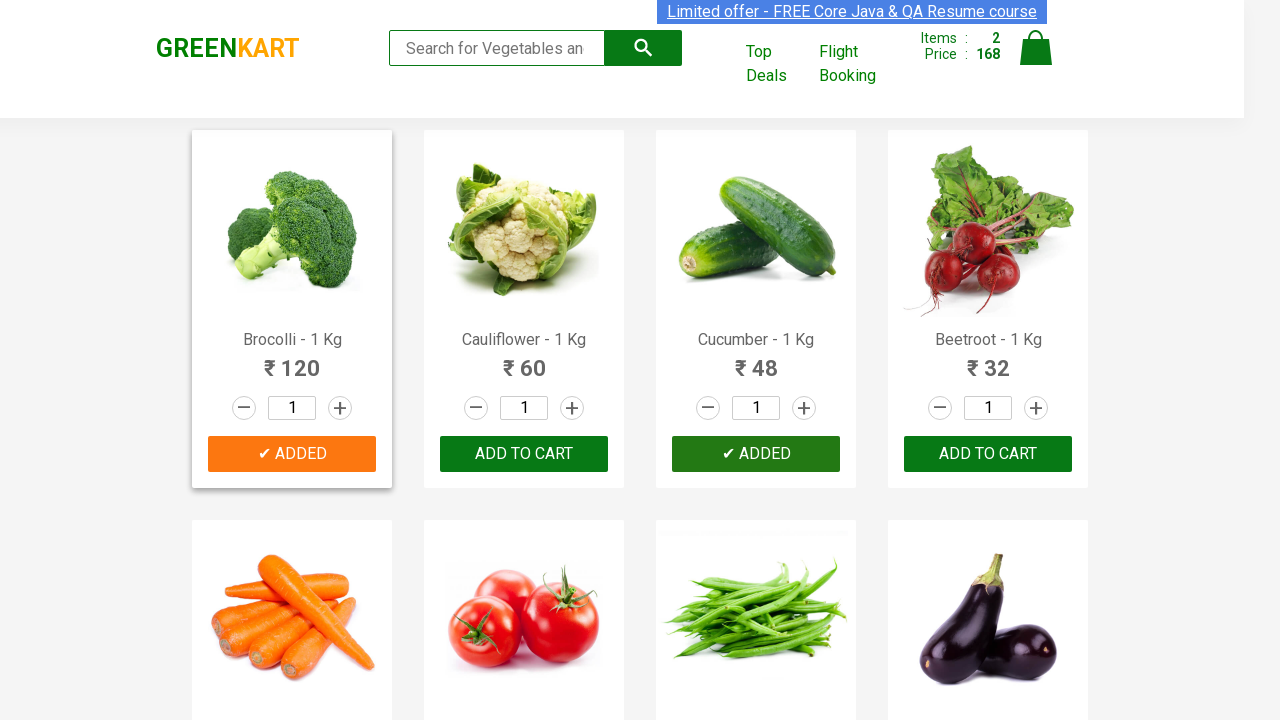

Added 'Beetroot' to cart at (988, 454) on xpath=//div[@class='product-action']/button >> nth=3
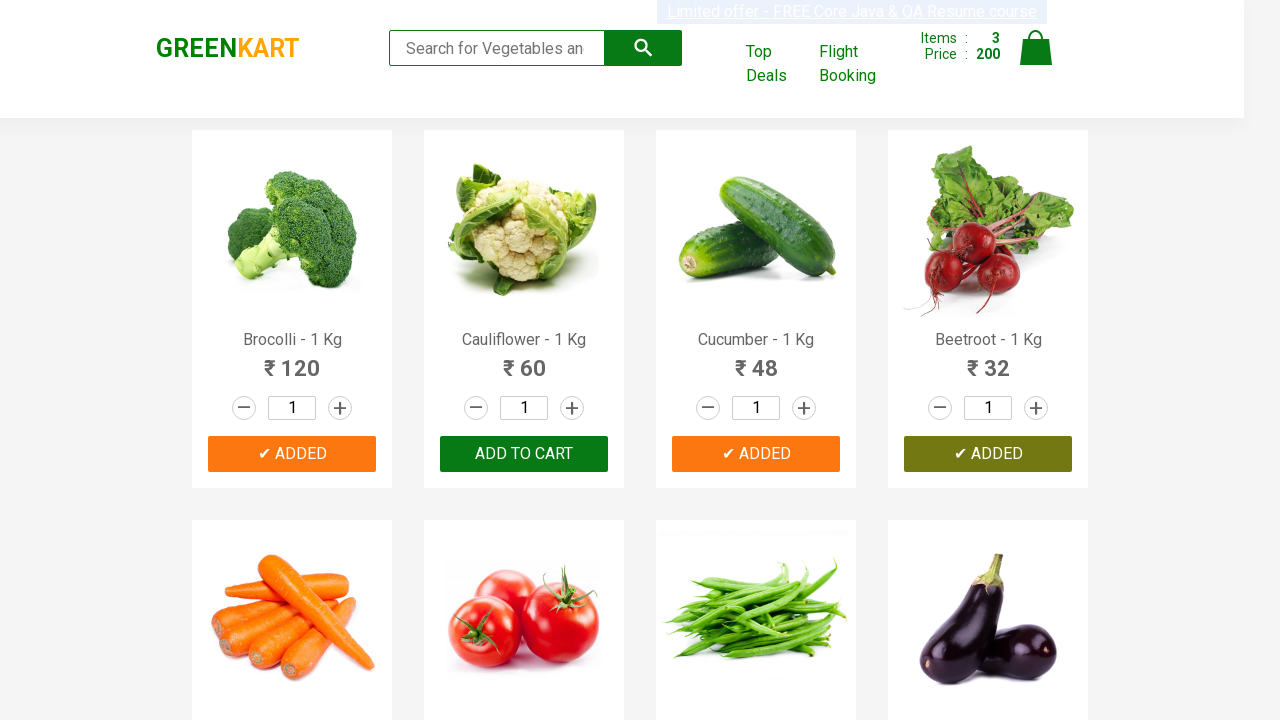

Clicked on the cart icon at (1036, 48) on img[alt='Cart']
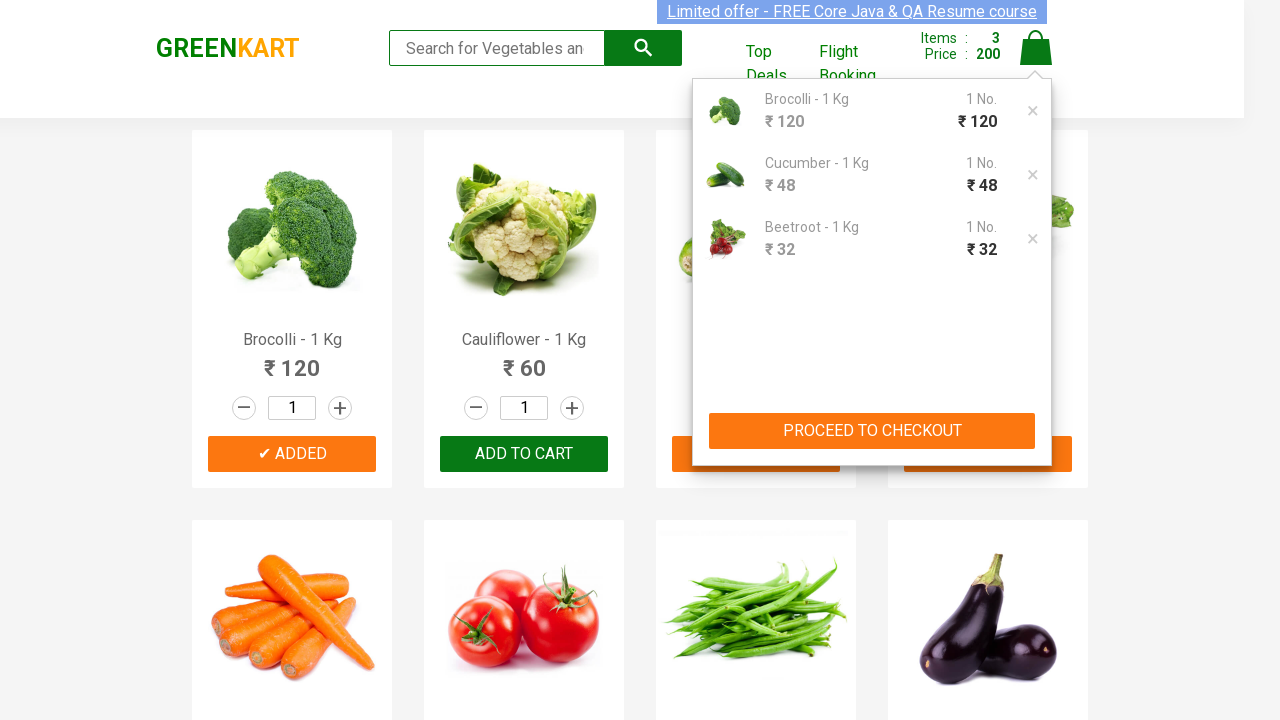

Clicked 'Proceed to Checkout' button at (872, 431) on xpath=//button[contains(text(),'PROCEED TO CHECKOUT')]
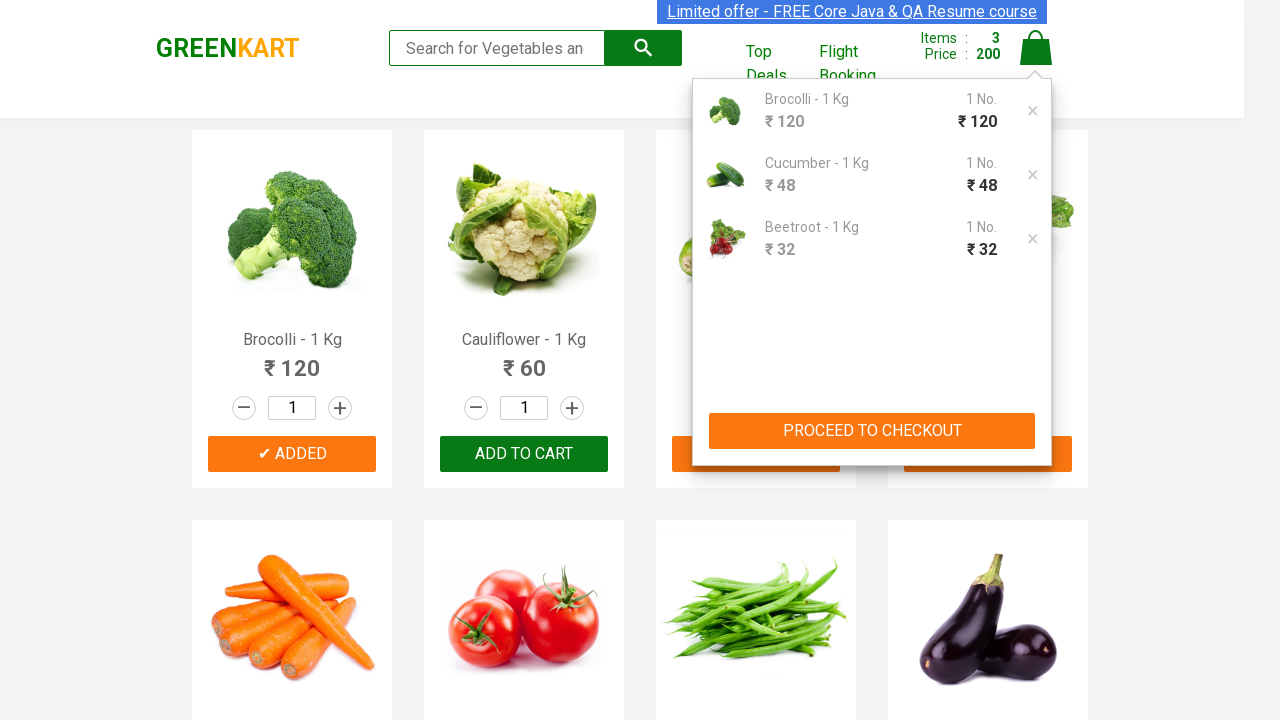

Promo code input field appeared
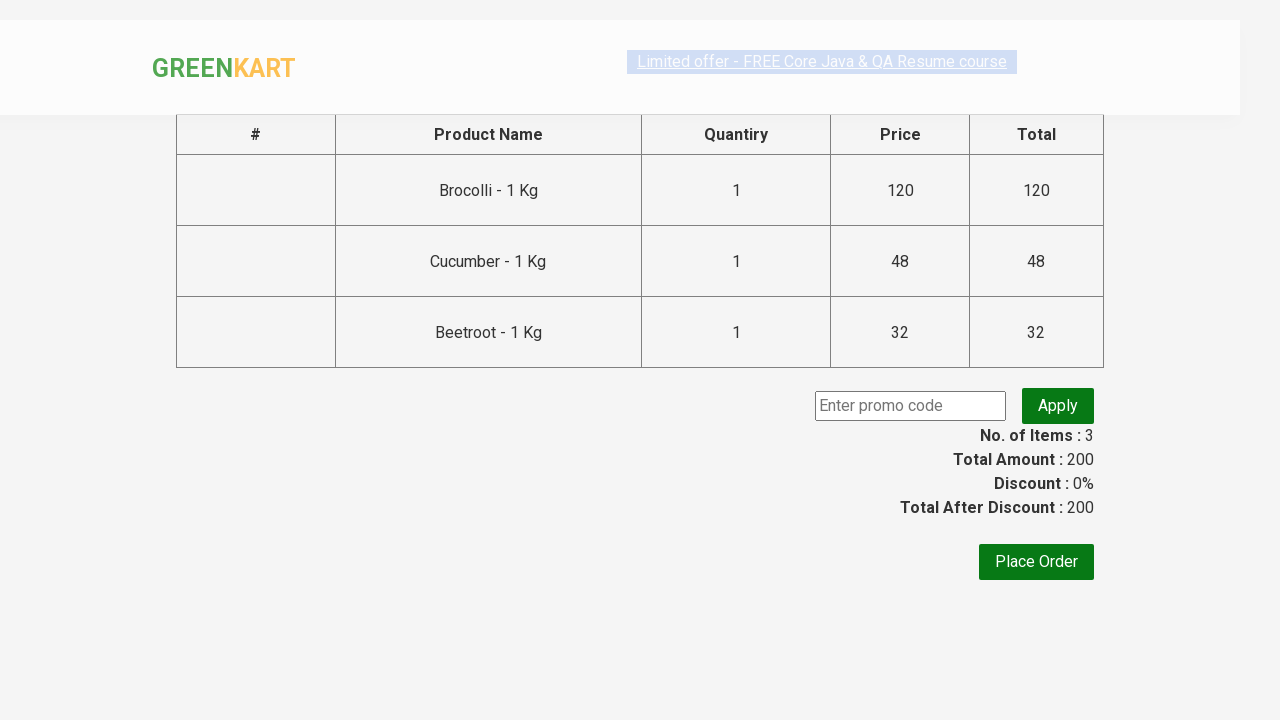

Entered promo code 'rahulshettyacademy' into the input field on input.promoCode
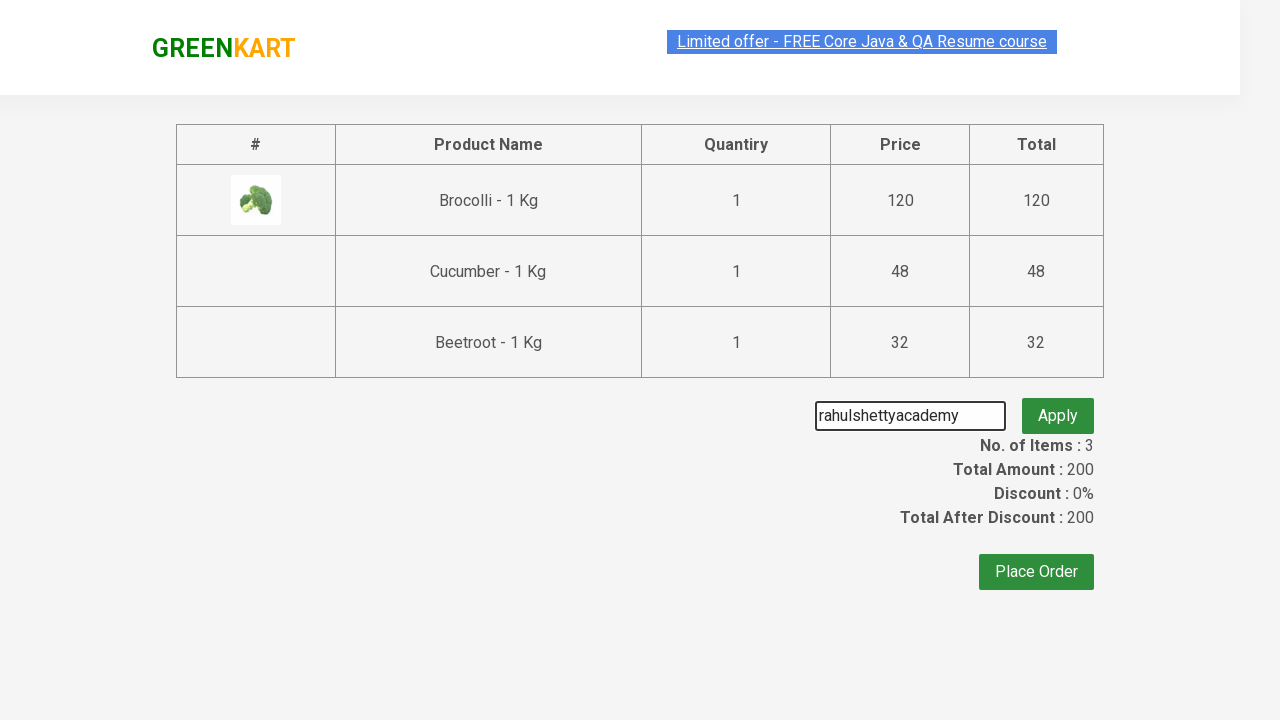

Clicked 'Apply' button to apply the promo code at (1058, 406) on button.promoBtn
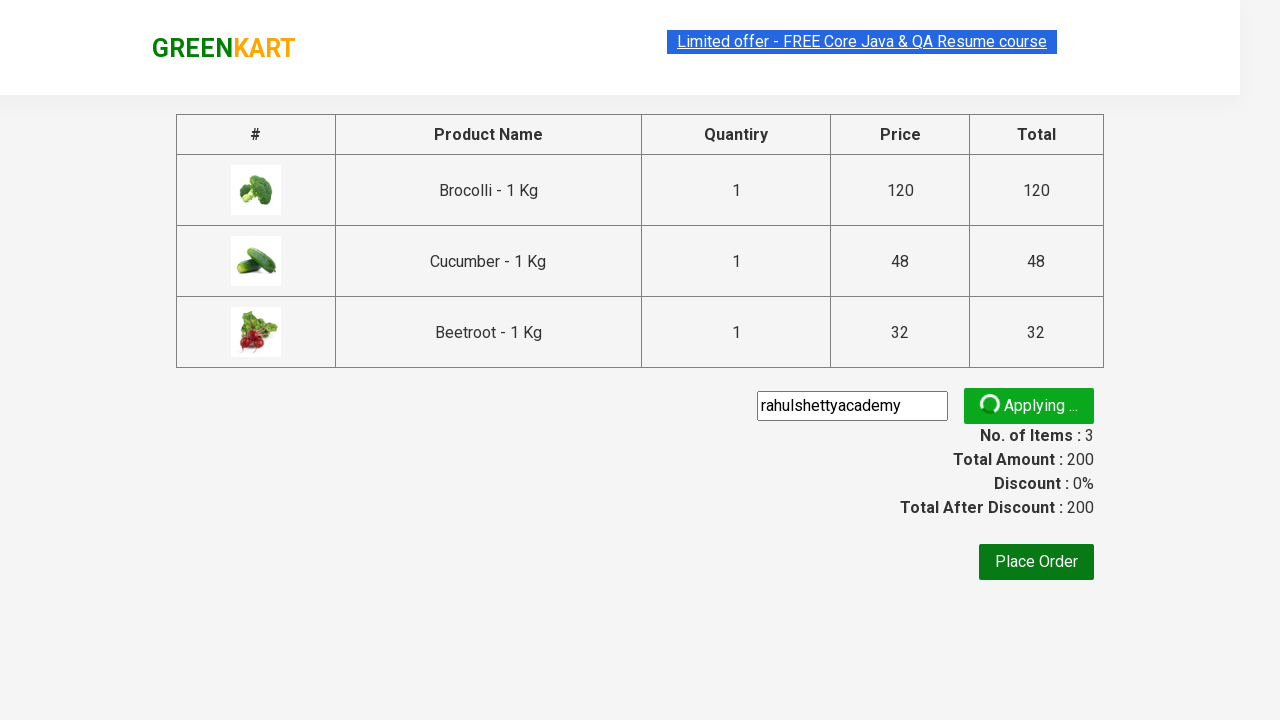

Promo code was successfully applied and confirmation message appeared
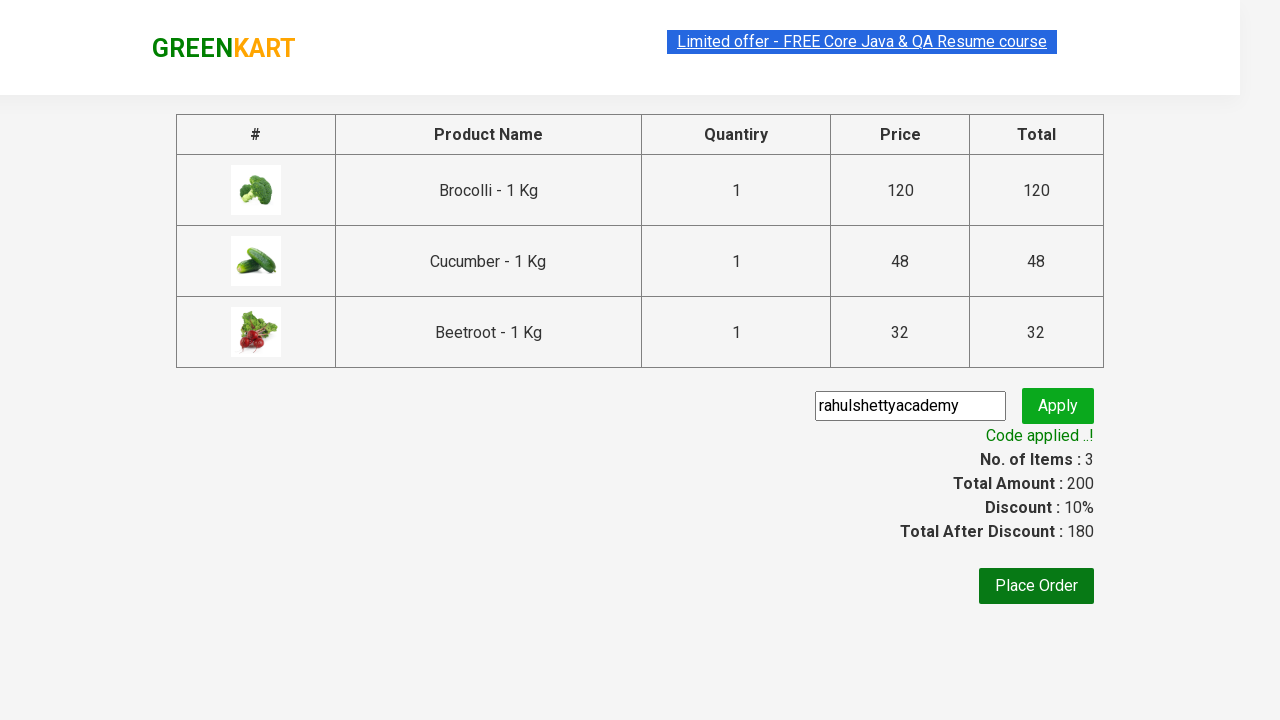

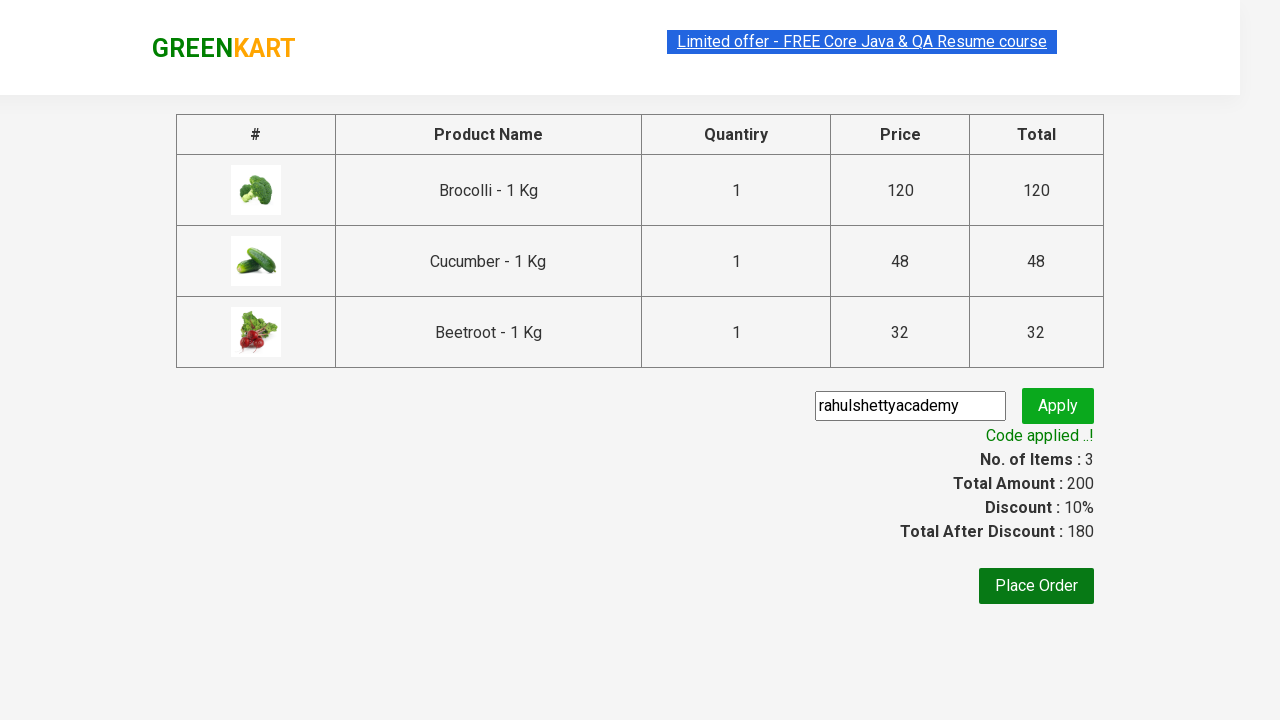